Tests JavaScript confirm dialog by clicking a button, accepting the confirm dialog, then clicking again and dismissing it, verifying results after each action

Starting URL: http://theinternet.przyklady.javastart.pl/javascript_alerts

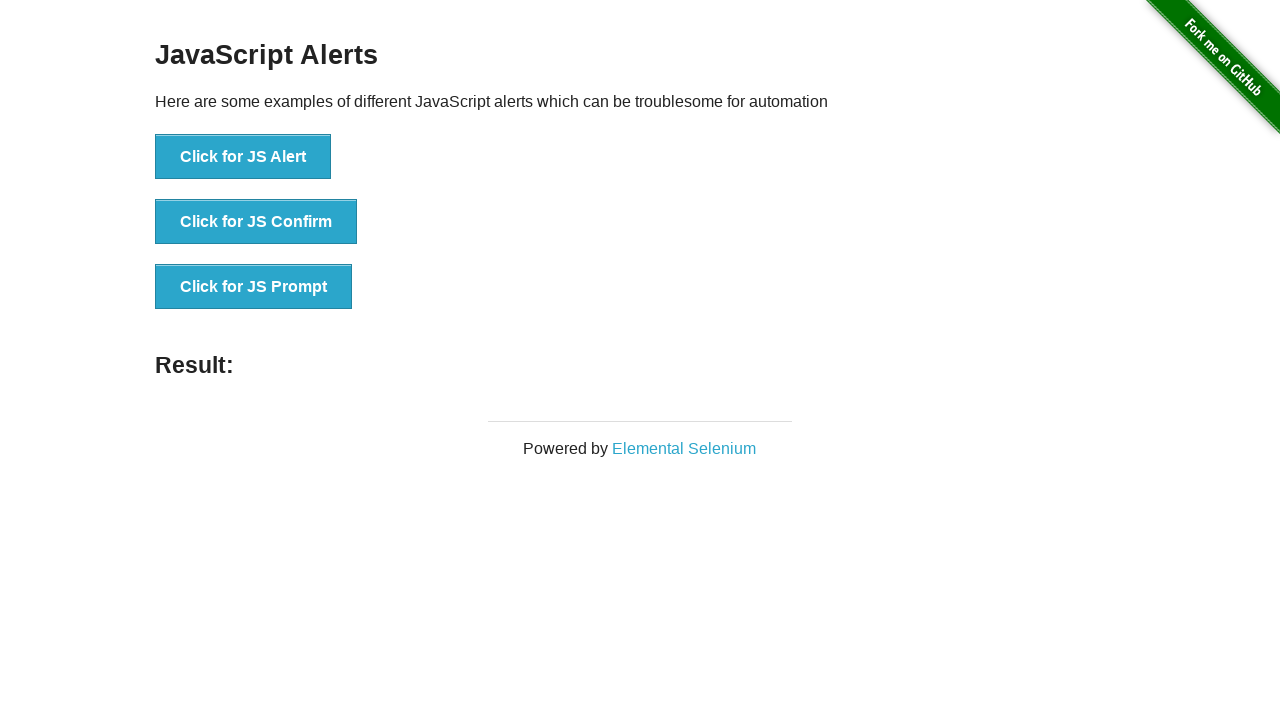

Set up dialog handler to accept the confirm dialog
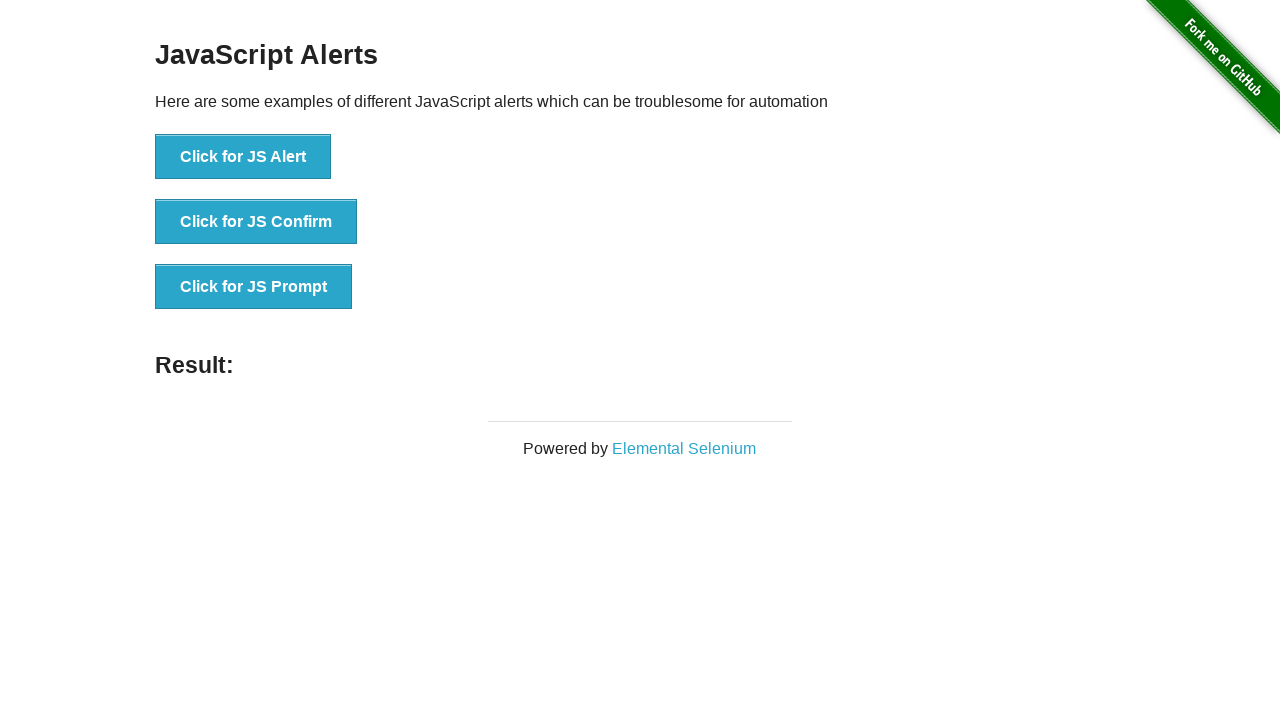

Clicked the confirm button at (256, 222) on button[onclick='jsConfirm()']
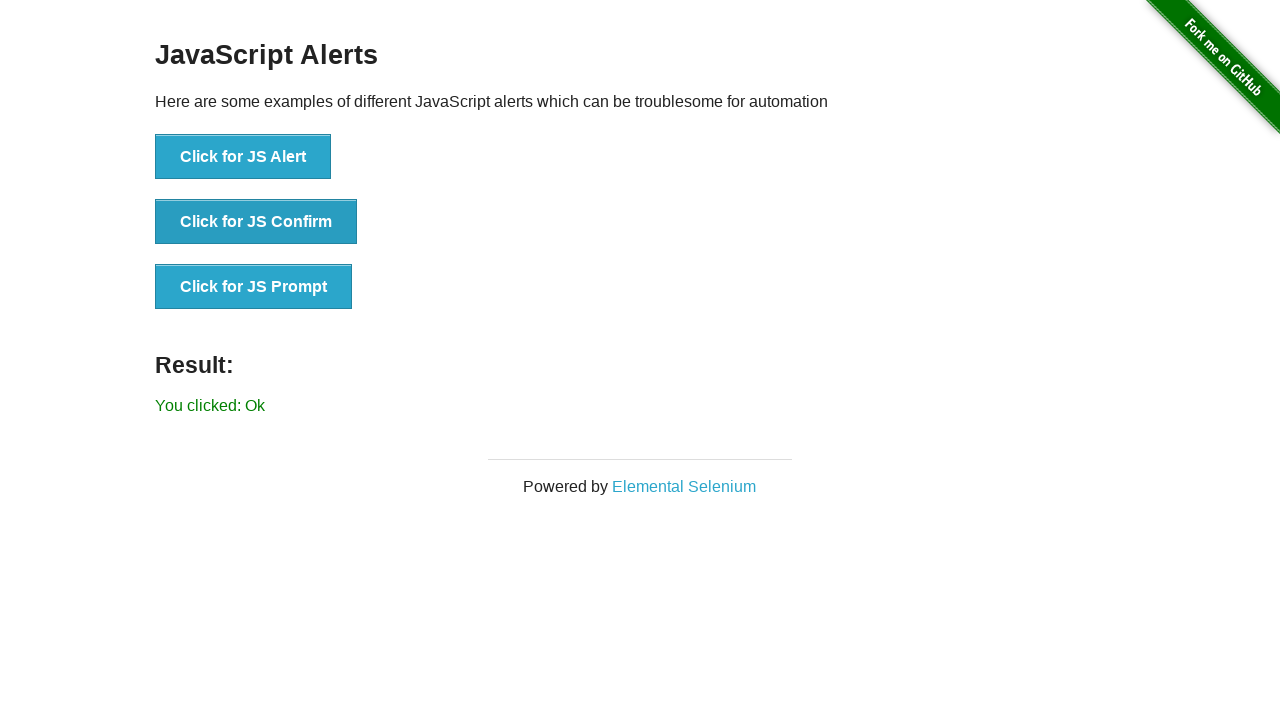

Waited for result to update after accepting confirm dialog
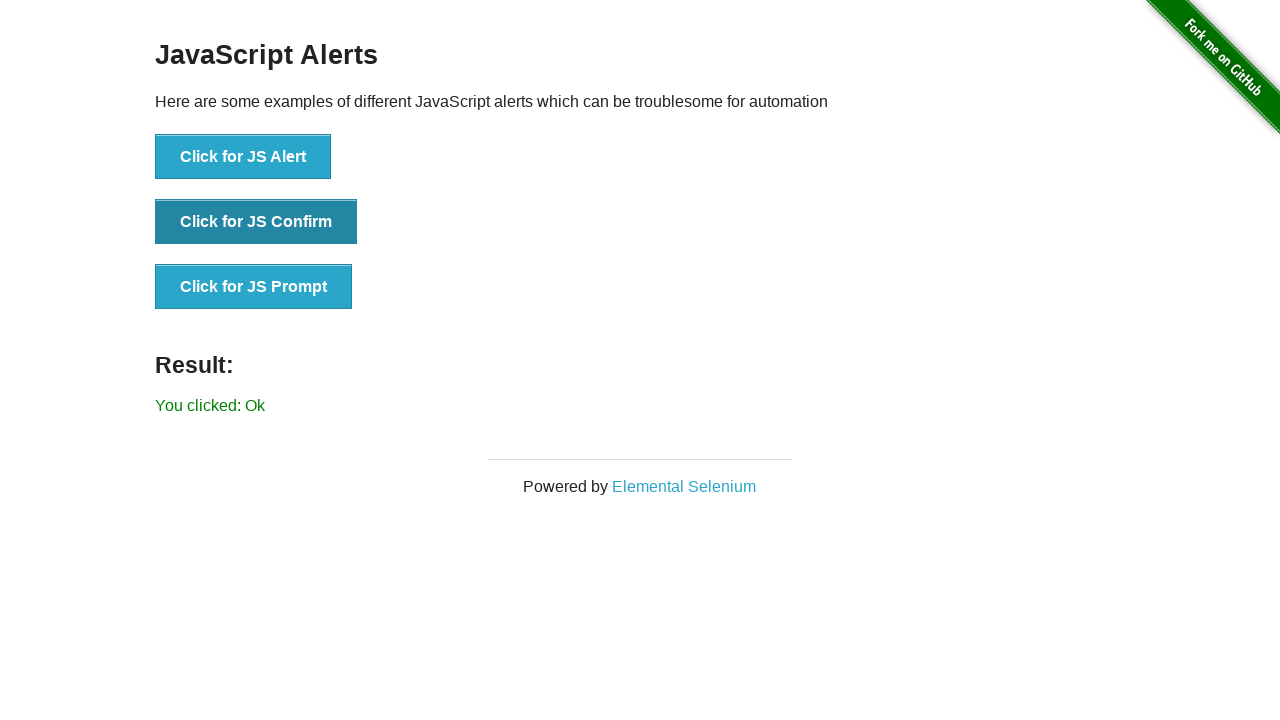

Set up dialog handler to dismiss the confirm dialog
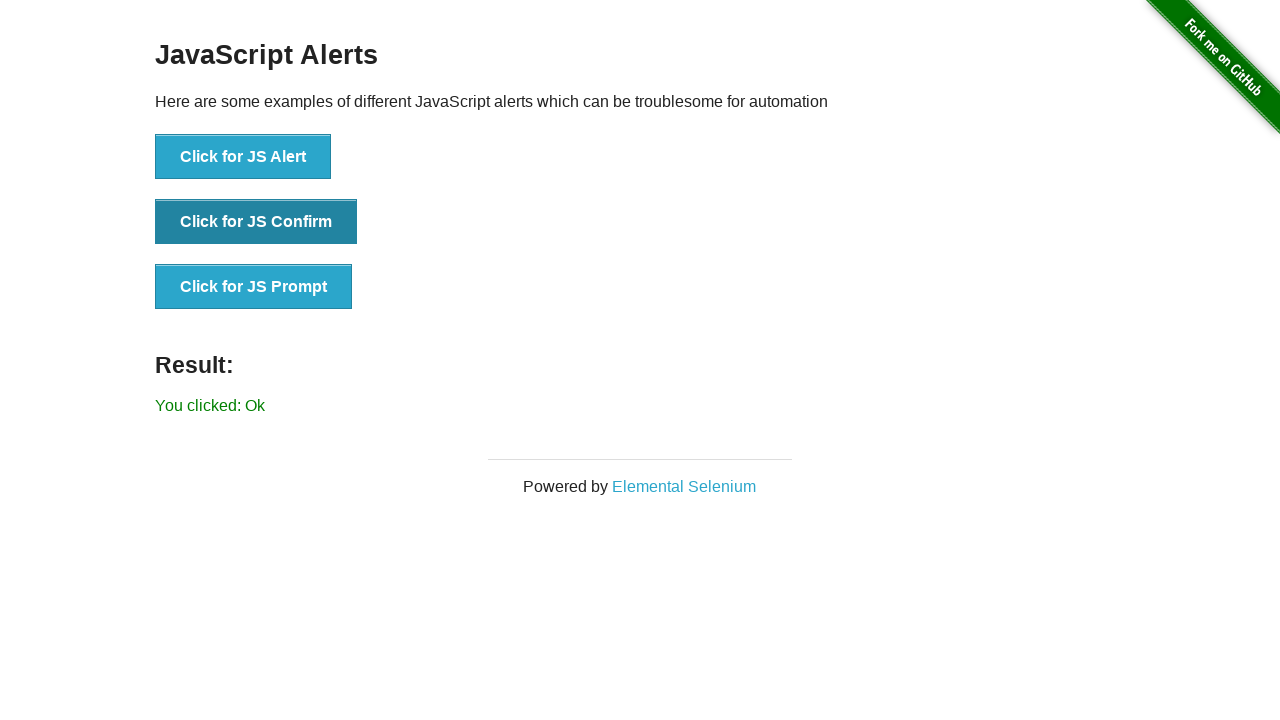

Clicked the confirm button again at (256, 222) on button[onclick='jsConfirm()']
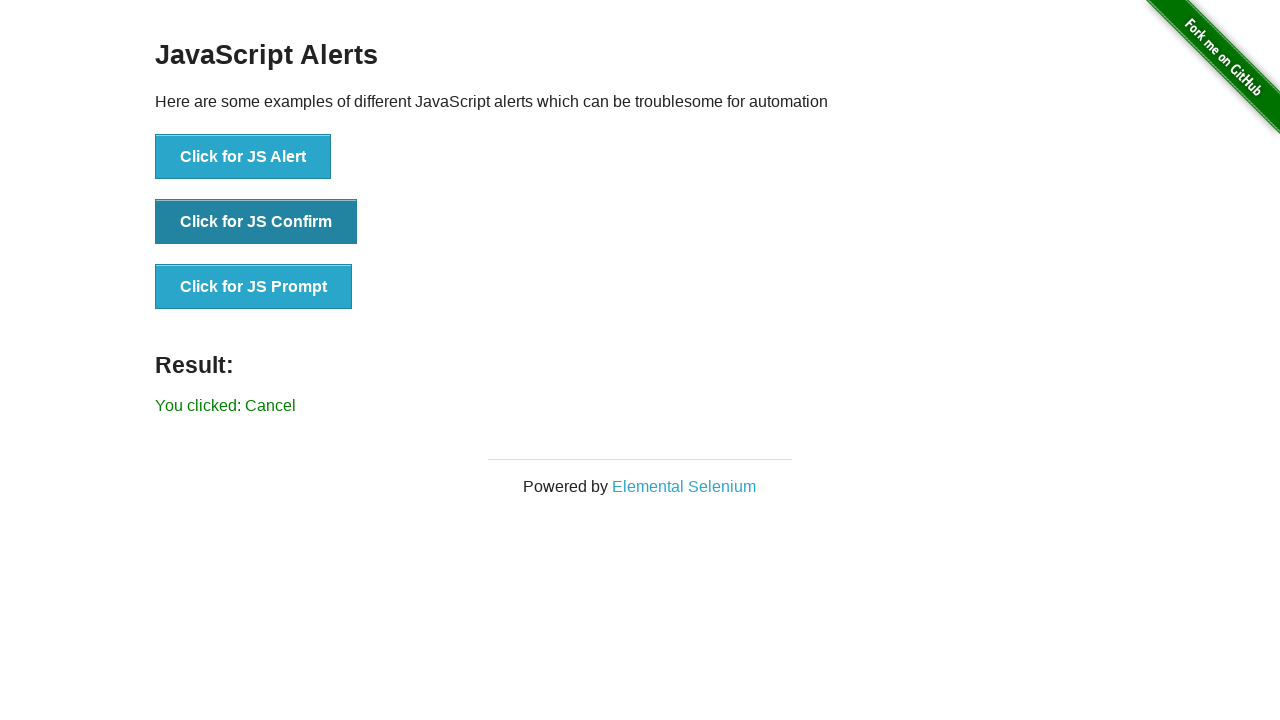

Waited for result to update after dismissing confirm dialog
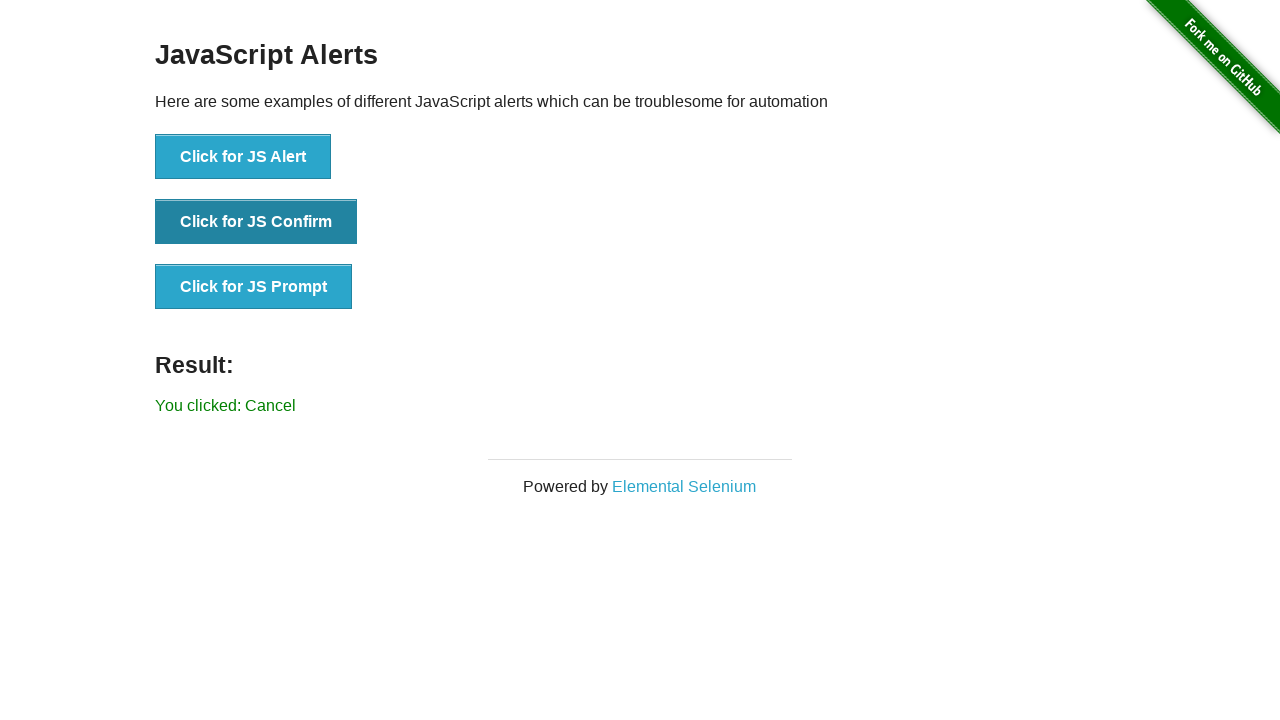

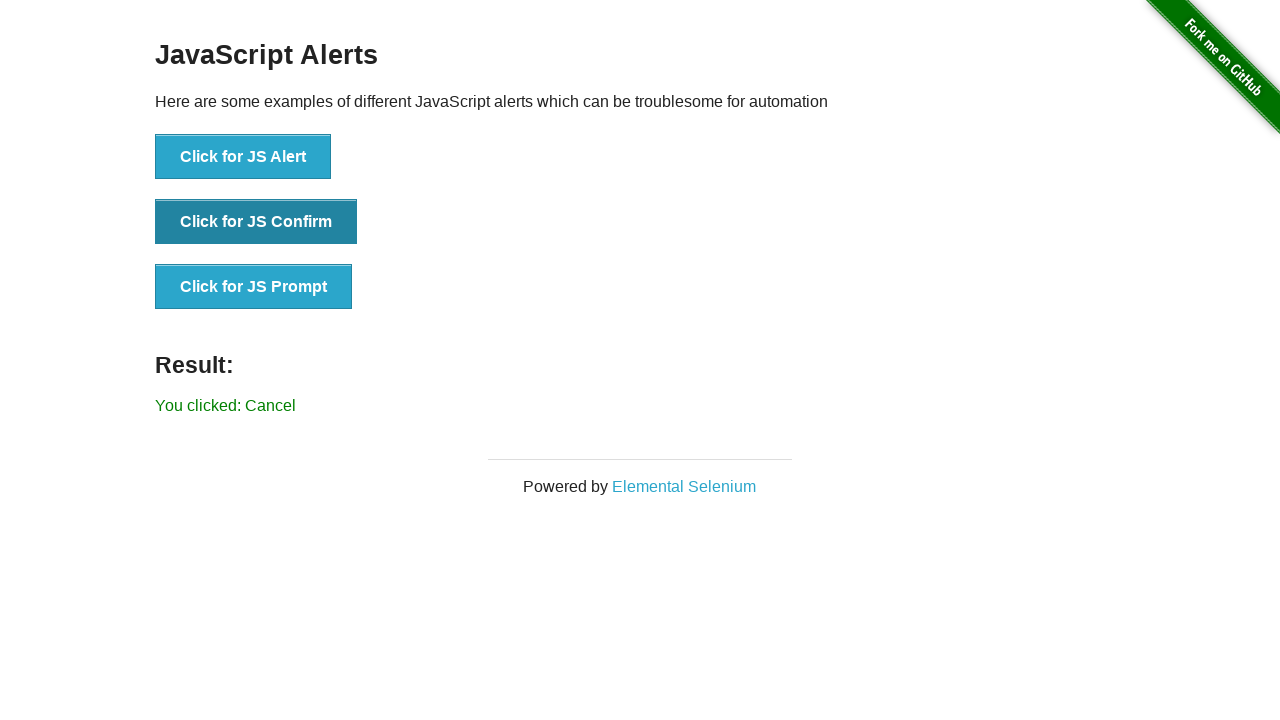